Tests viewing the Description field across different screen resolutions to verify responsive design.

Starting URL: https://ciscodeto.github.io/AcodemiaGerenciamento/ymodalidades.html

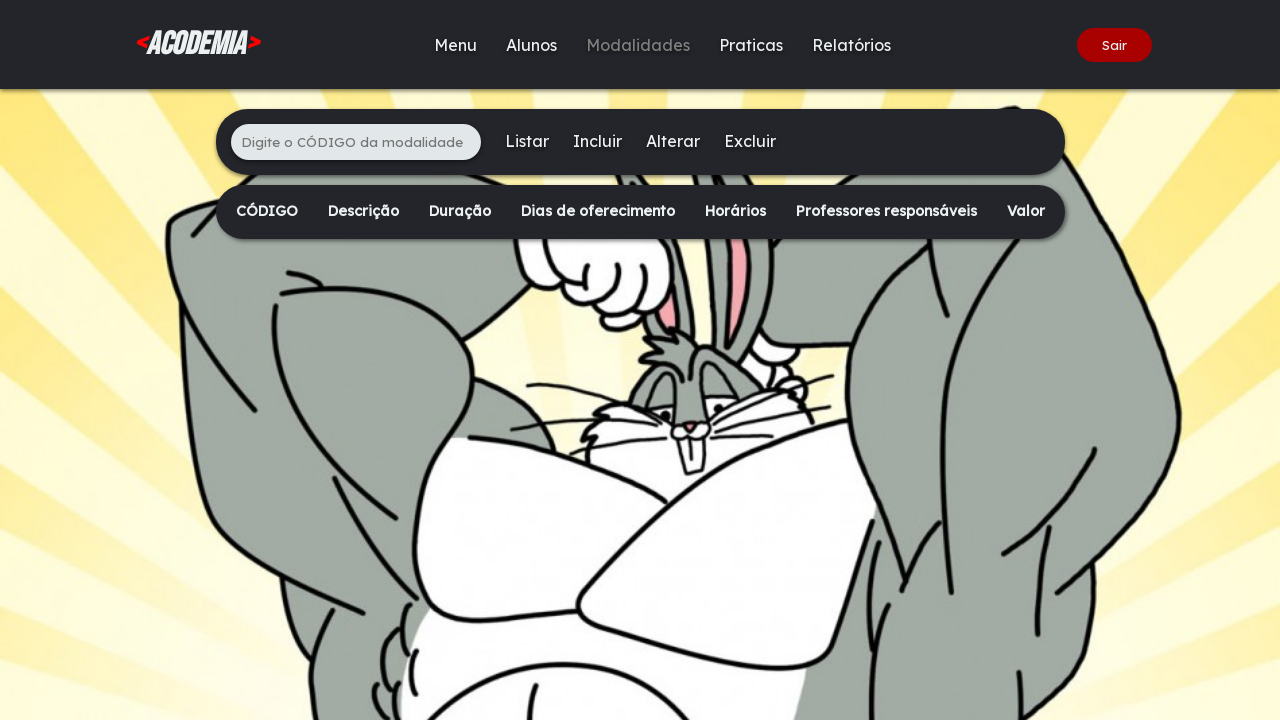

Waited for code input field to be available
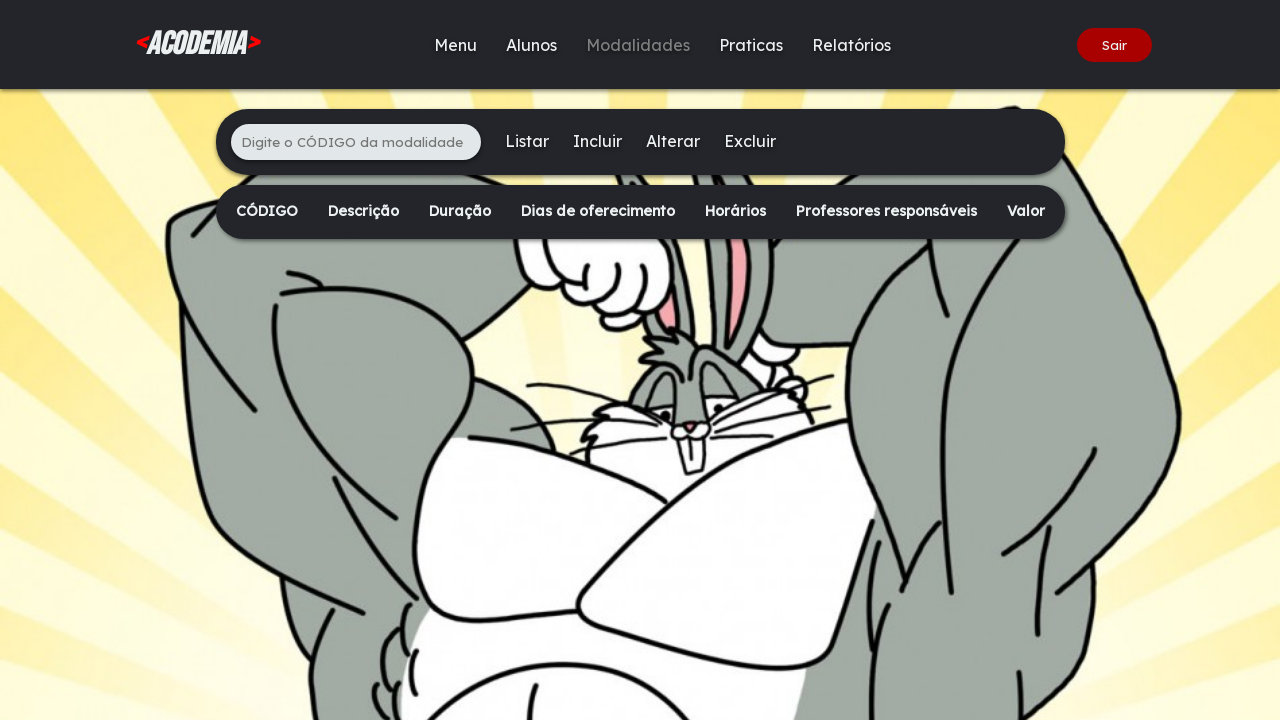

Filled code input field with '591' on xpath=/html/body/div[2]/main/div[1]/ul/li[1]/input
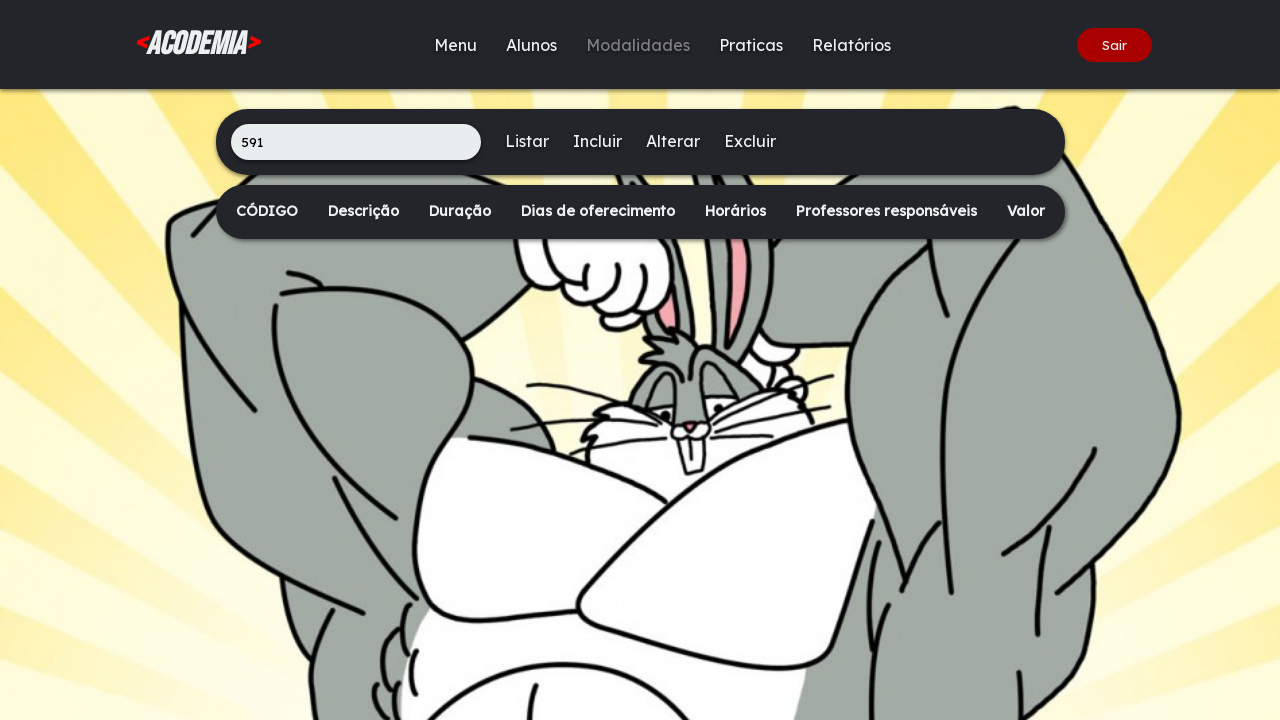

Clicked Incluir button at (597, 141) on xpath=/html/body/div[2]/main/div[1]/ul/li[3]/a
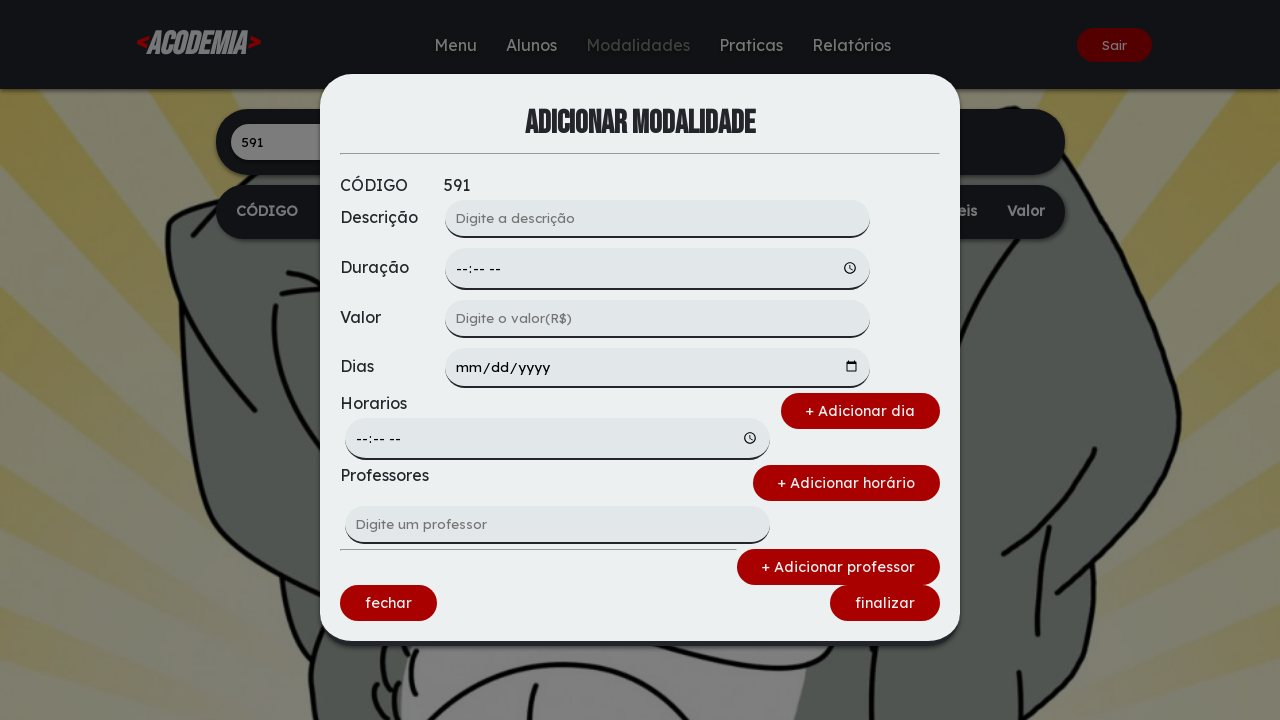

Waited for description input field to be available
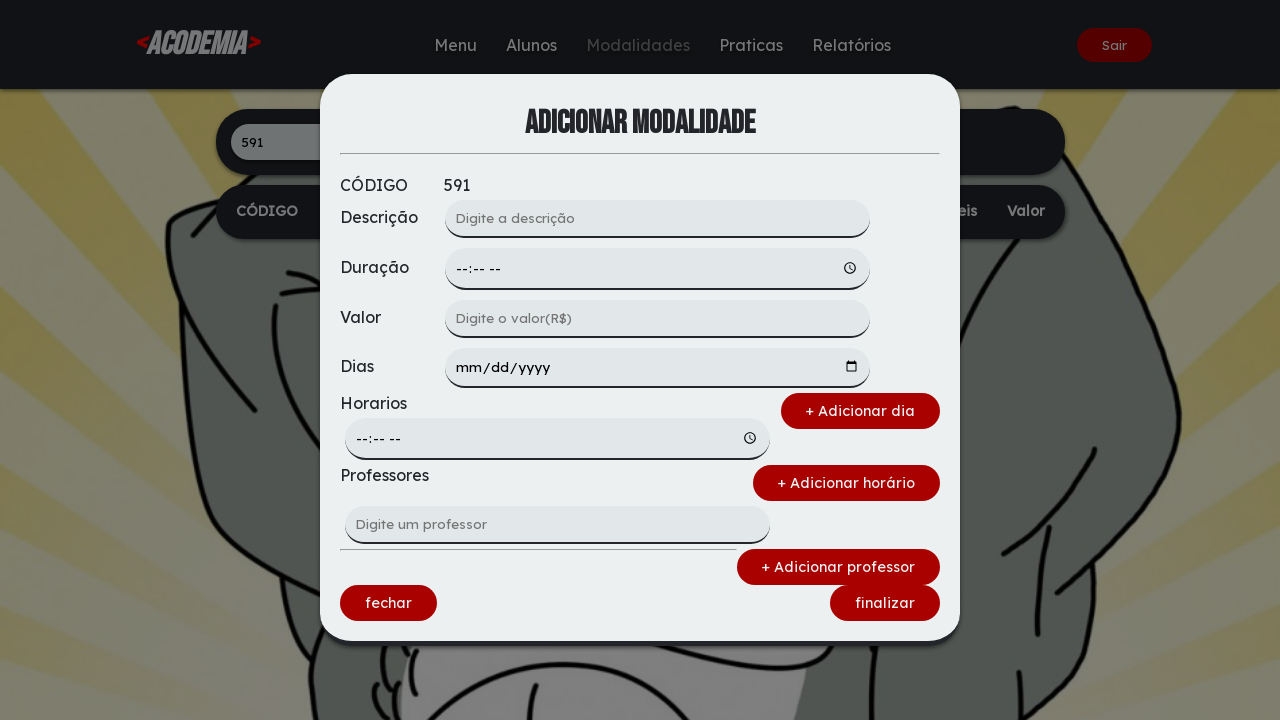

Filled description field with 'TestDesc' on xpath=/html/body/div[1]/div/form/input[1]
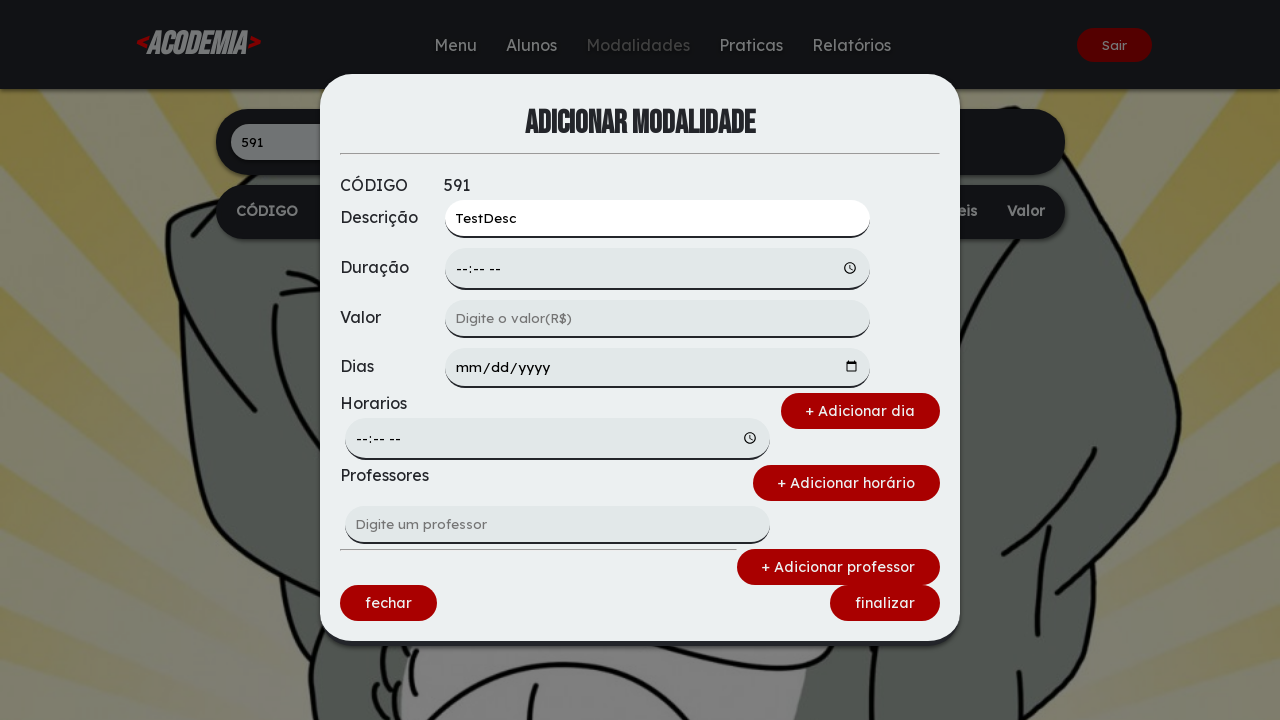

Waited for Finalizar button to be available
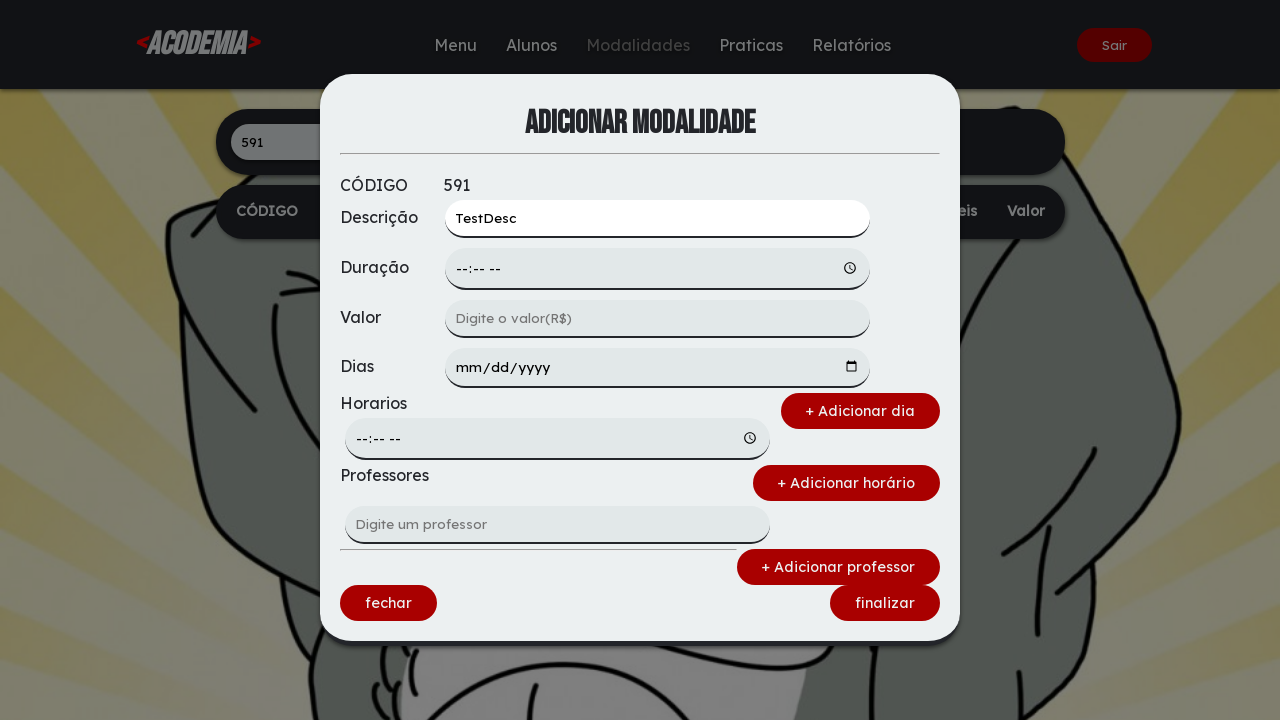

Clicked Finalizar button to submit form at (885, 603) on xpath=/html/body/div[1]/div/form/div[4]/a[2]
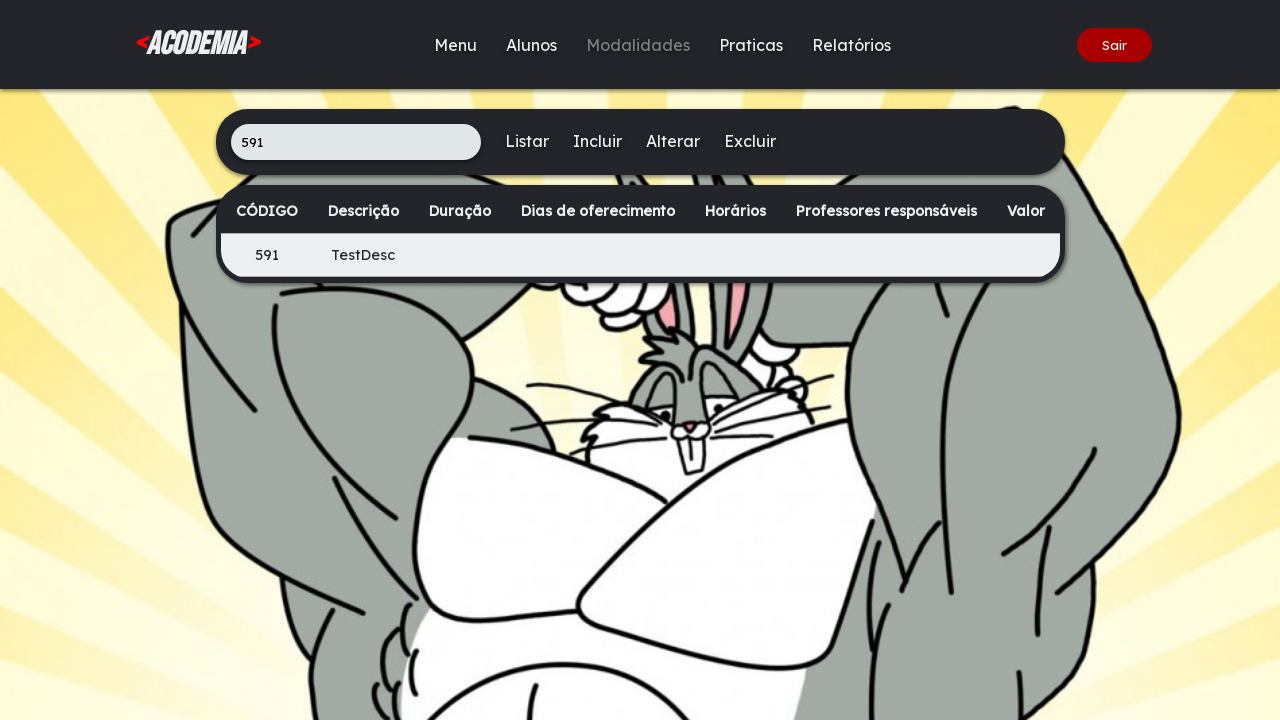

Waited for Listar button to be available
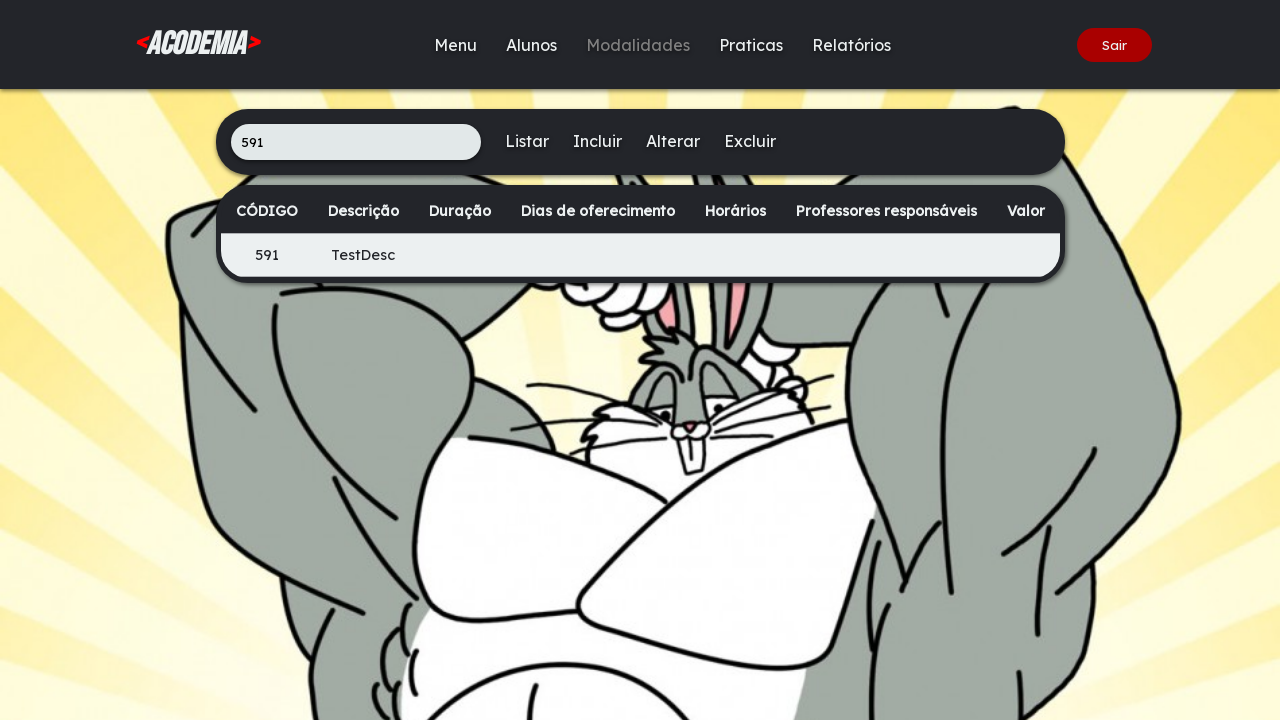

Clicked Listar button at (526, 141) on xpath=/html/body/div[2]/main/div[1]/ul/li[2]/a
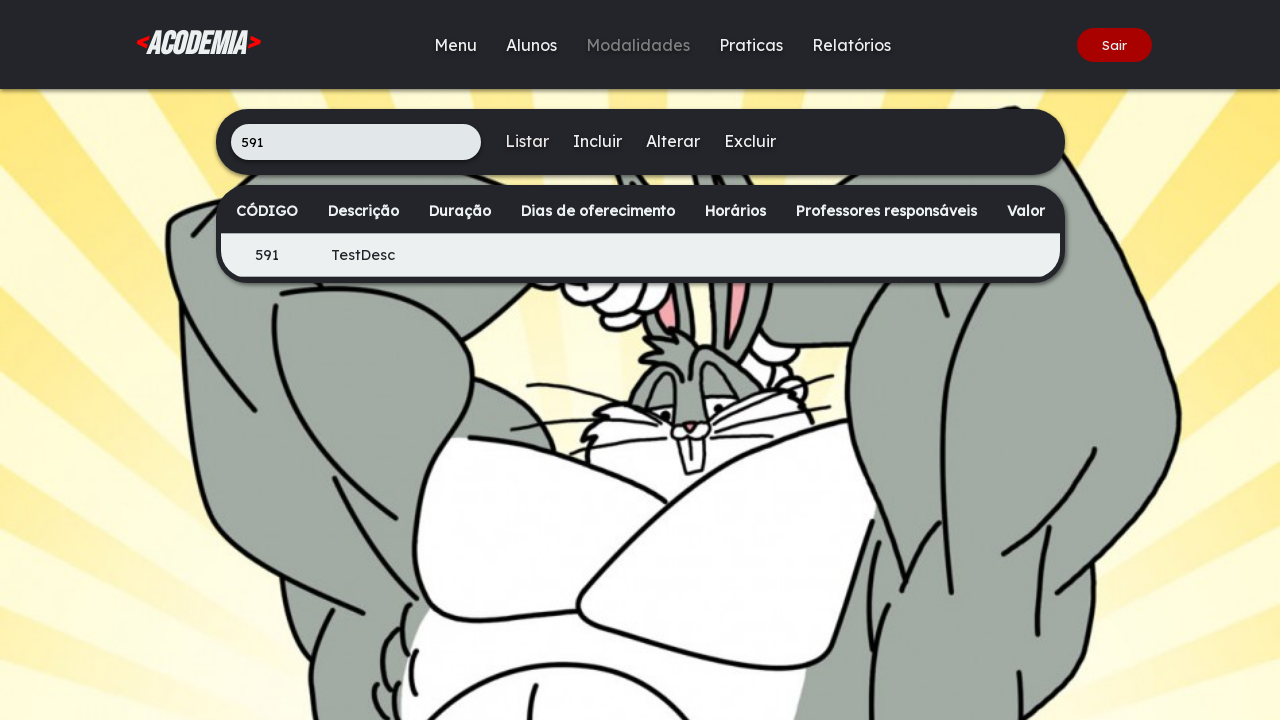

Set viewport size to 1920x1080 to test full HD resolution
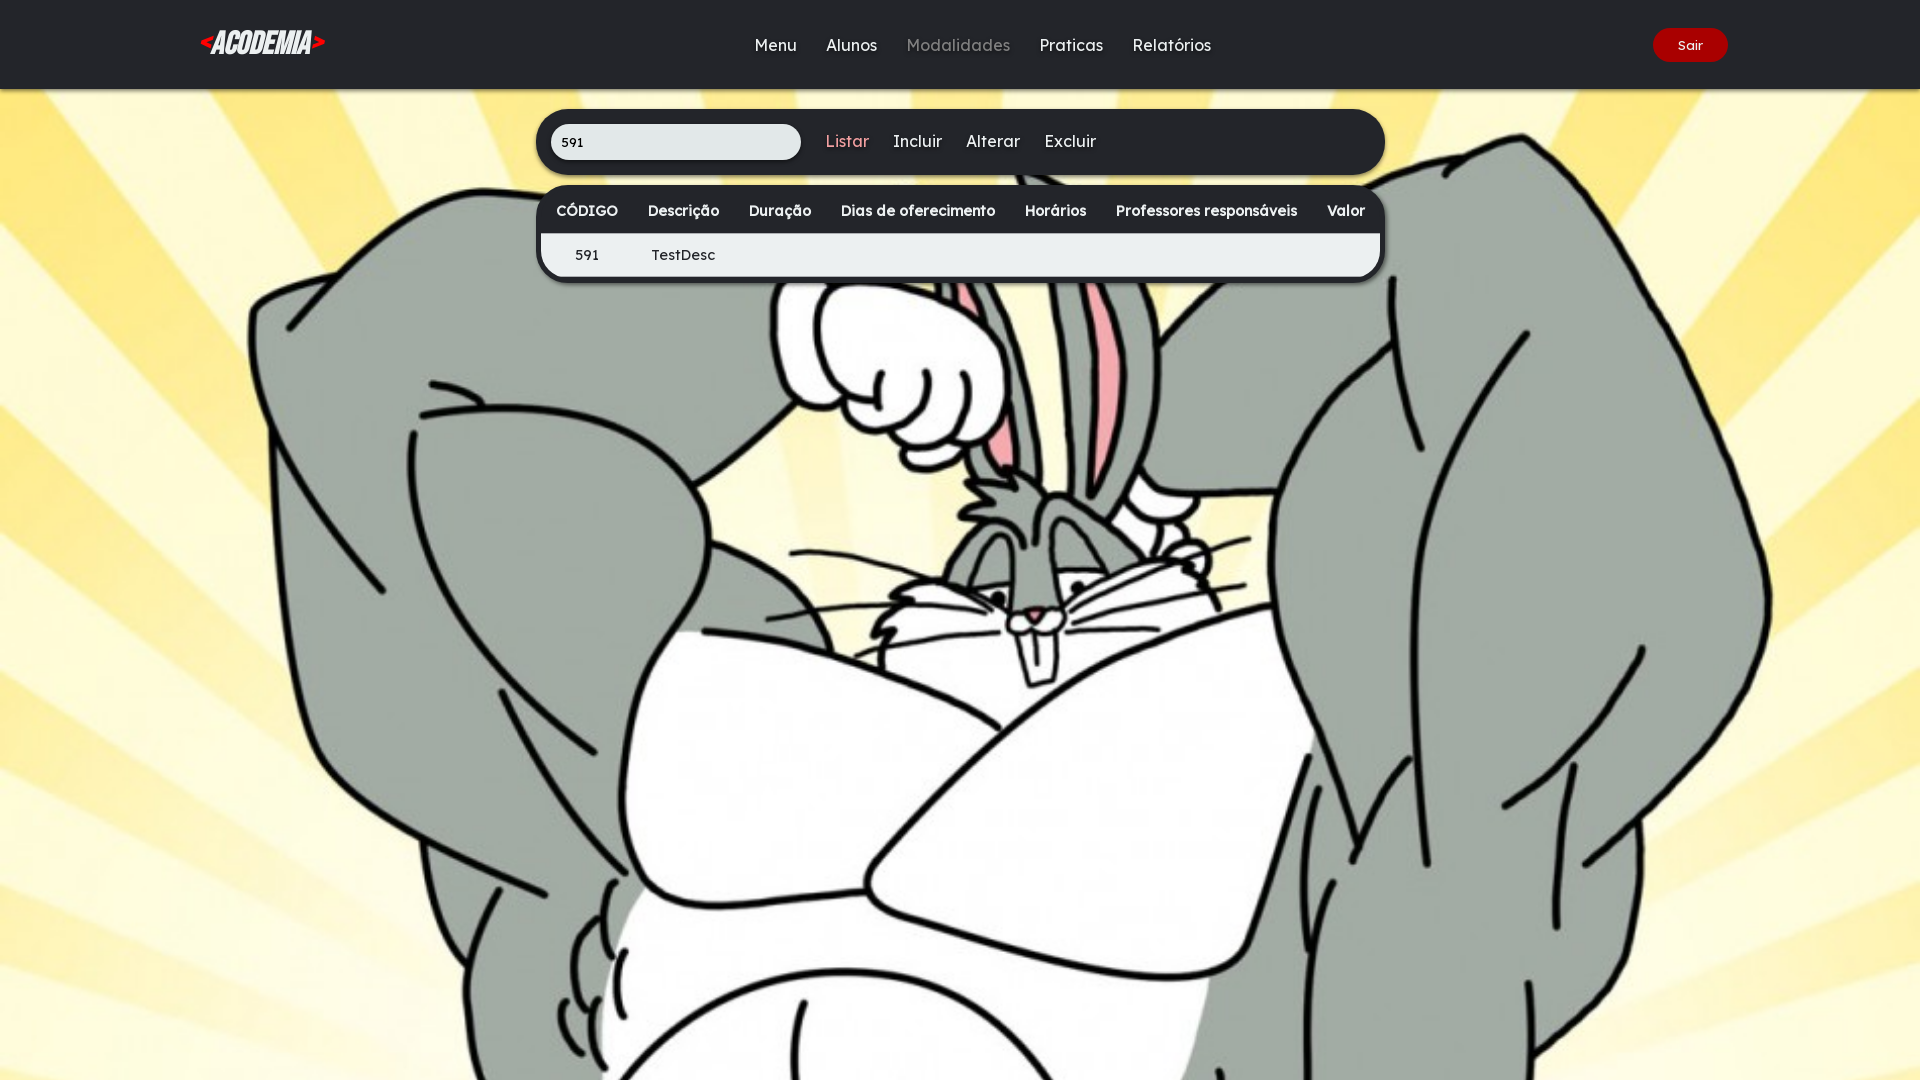

Verified description field is visible at 1920x1080 resolution
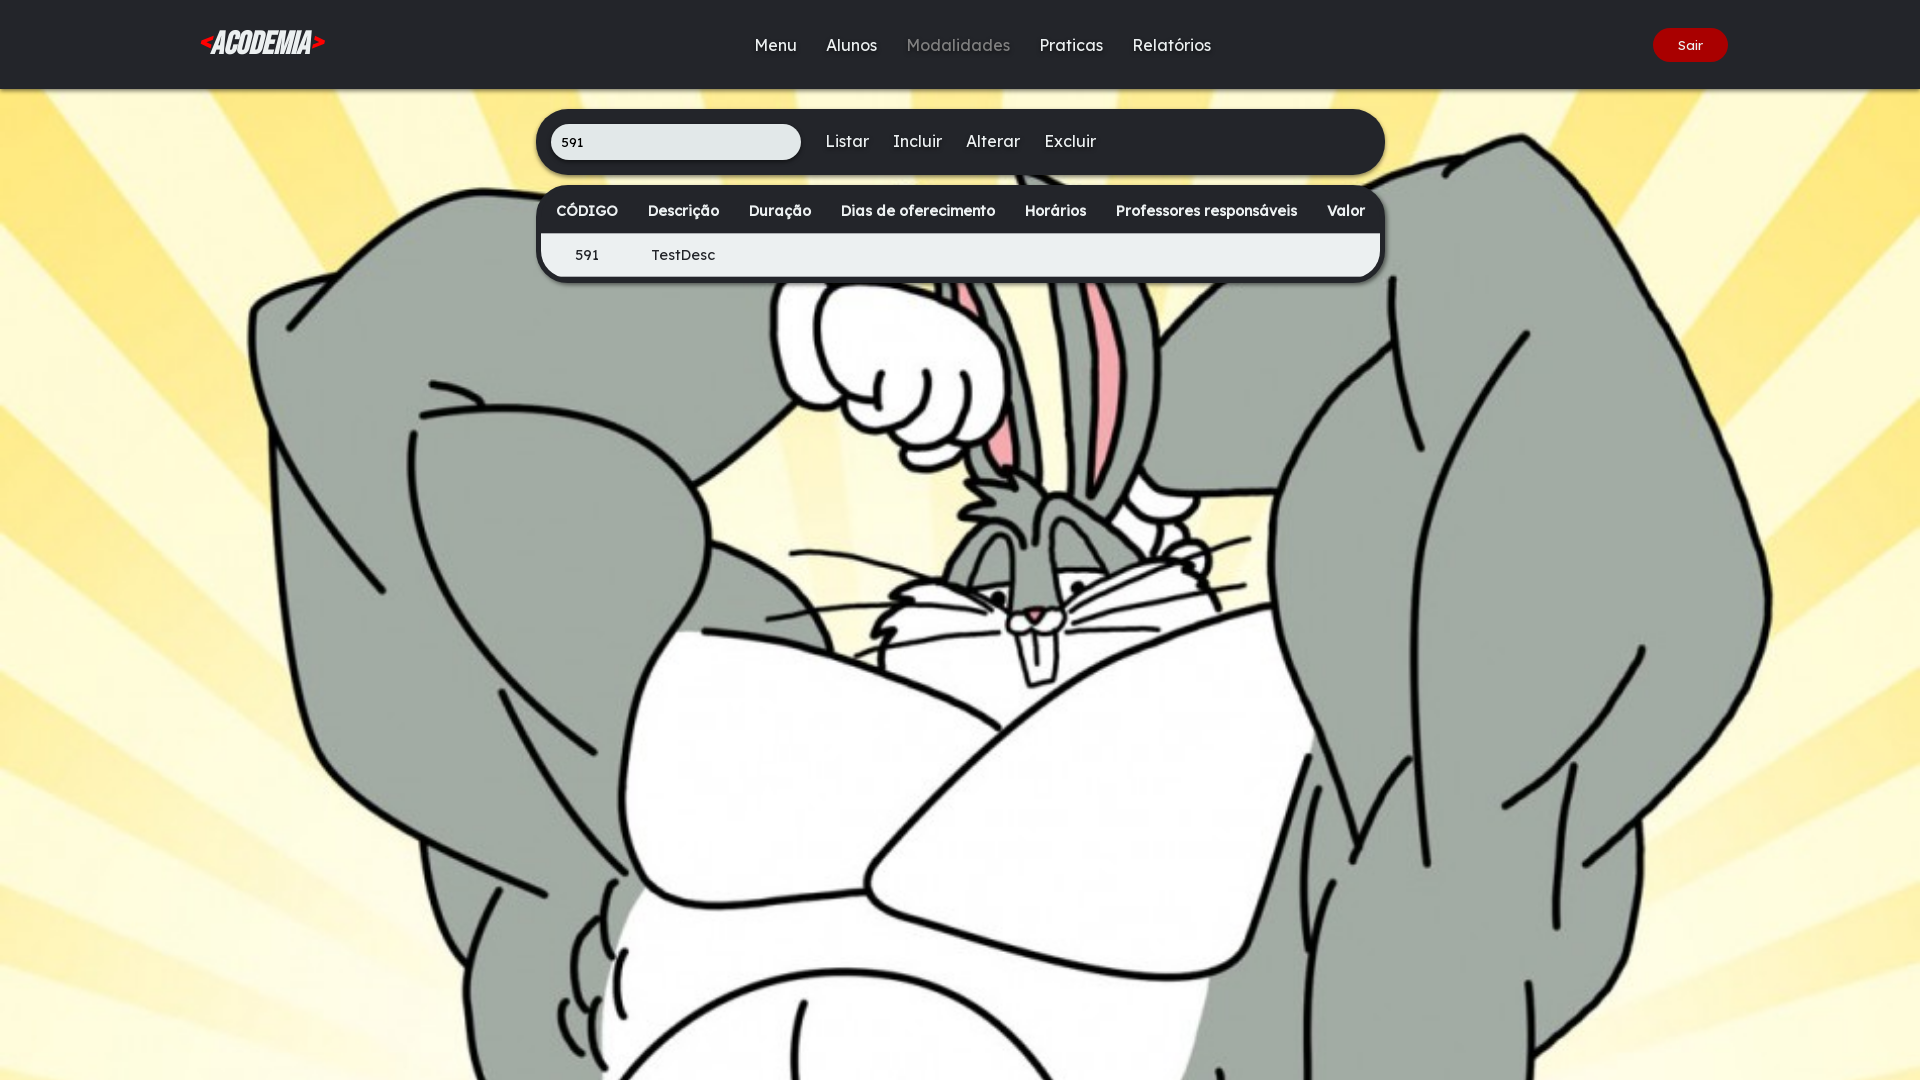

Set viewport size to 1024x768 to test tablet resolution
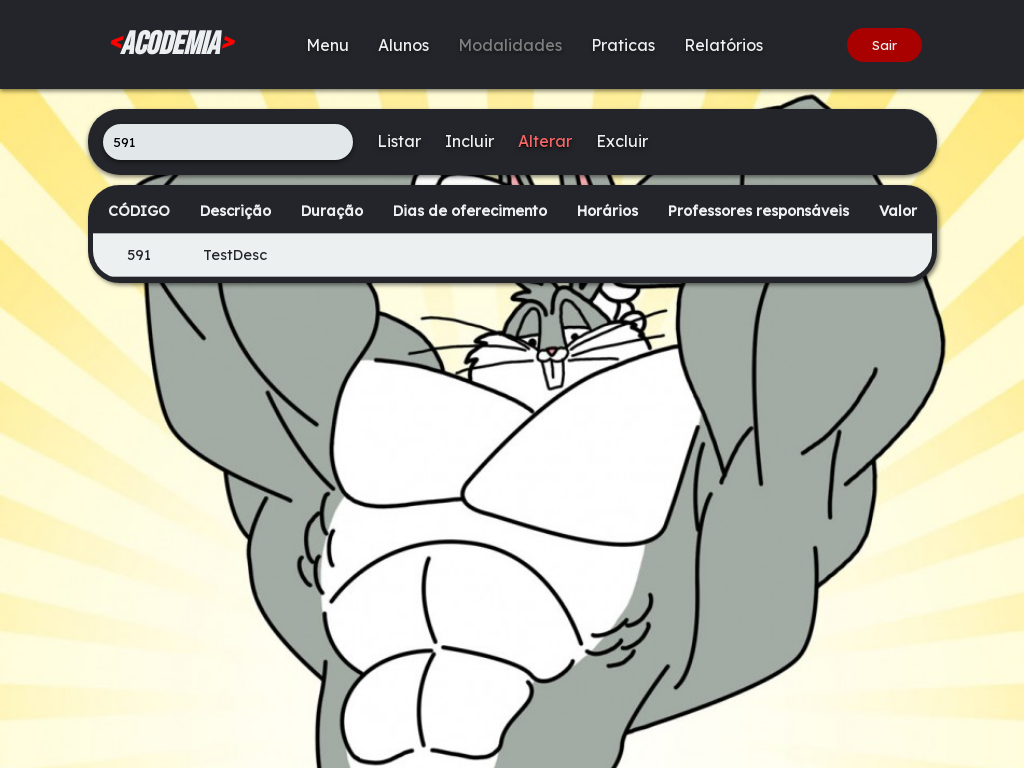

Set viewport size to 768x1024 to test portrait tablet resolution
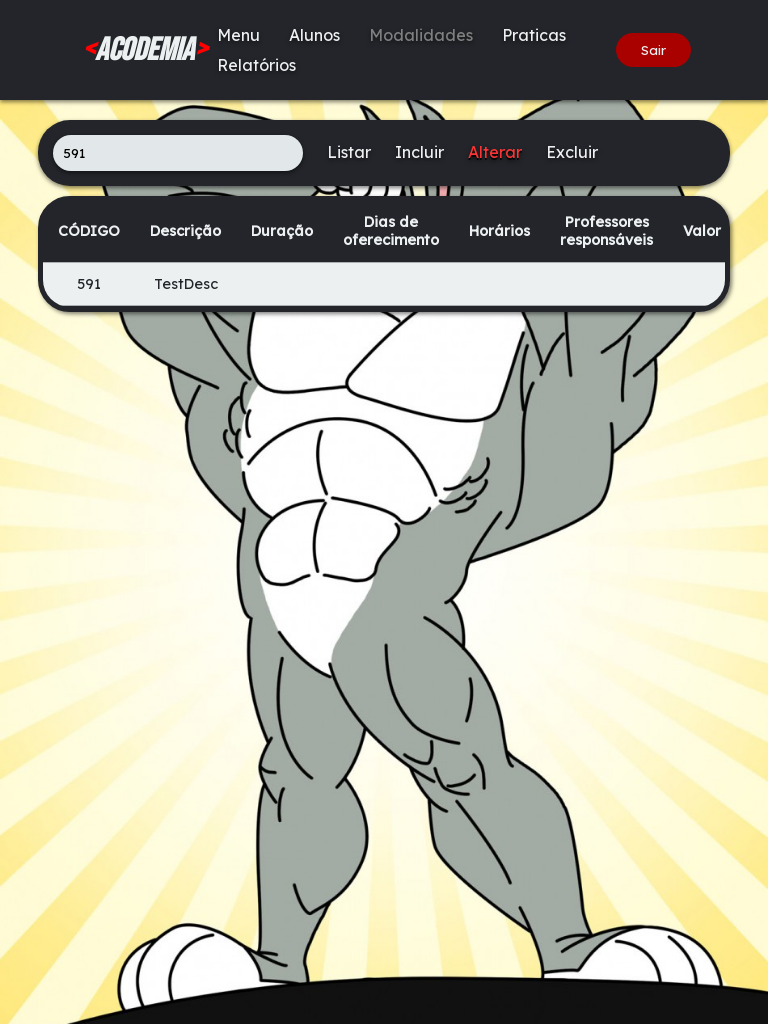

Set viewport size to 375x812 to test mobile resolution
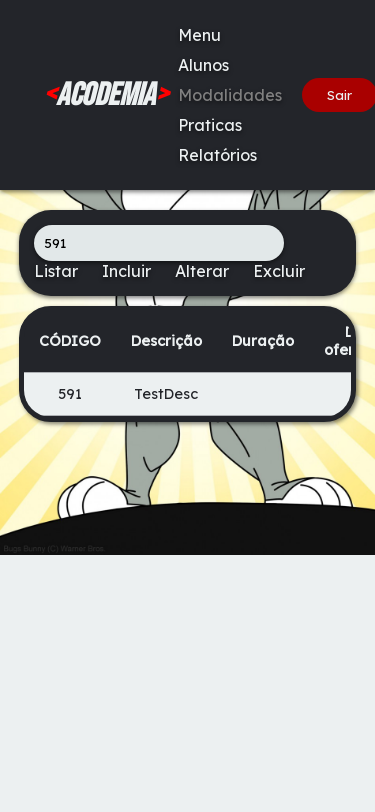

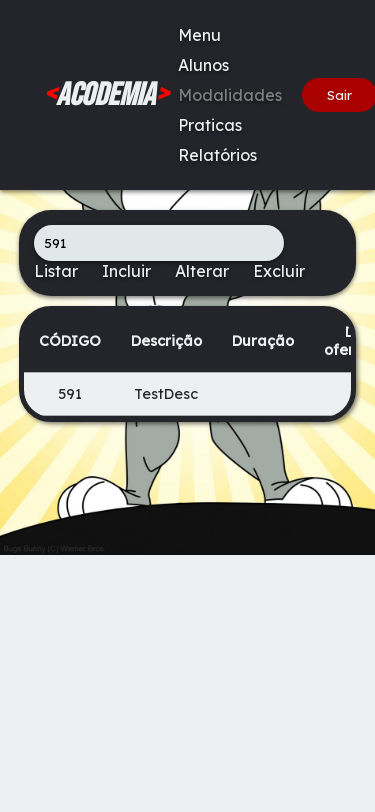